Tests drag and drop functionality by dragging an element from source to target using click and hold action

Starting URL: https://jqueryui.com/droppable/

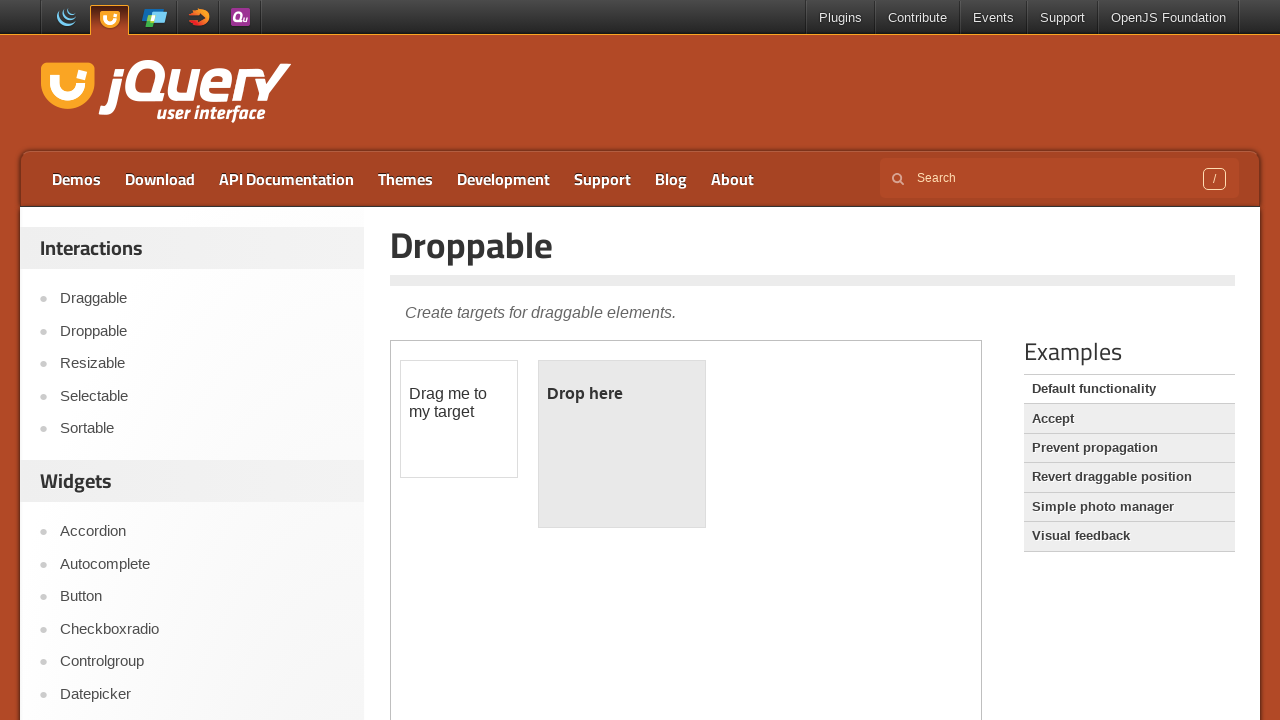

Located the iframe containing the drag and drop demo
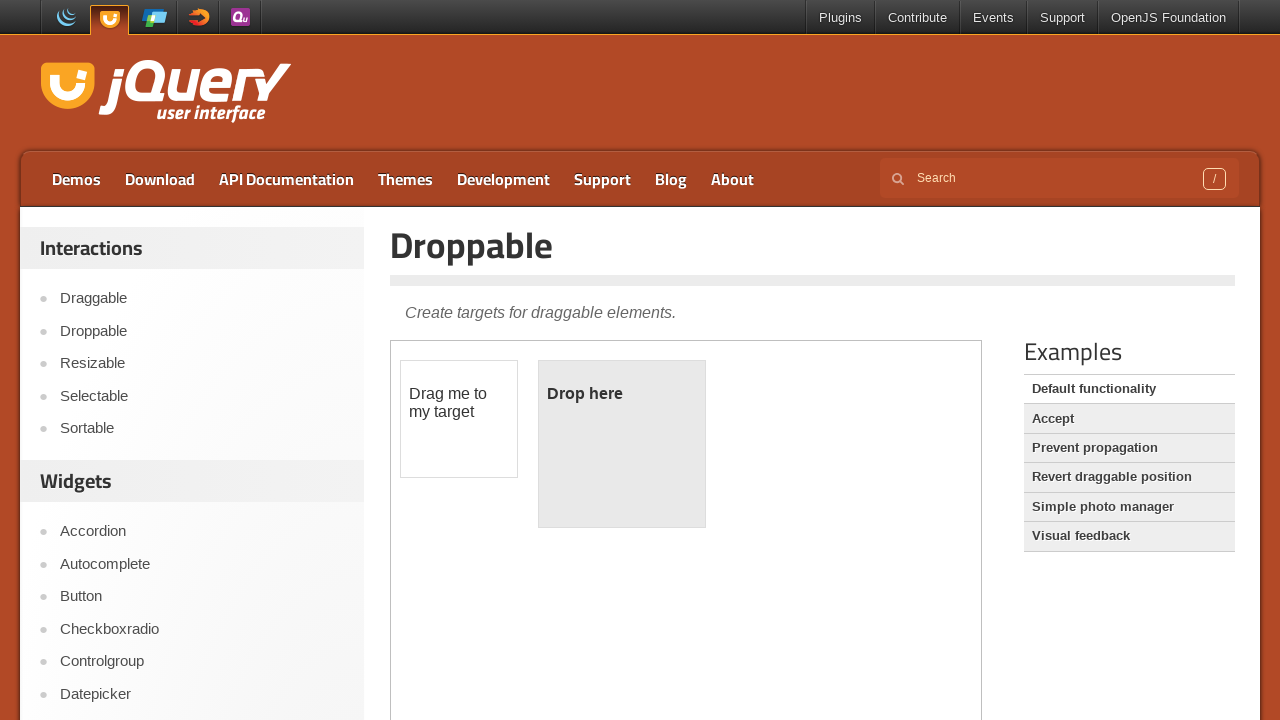

Located the draggable element
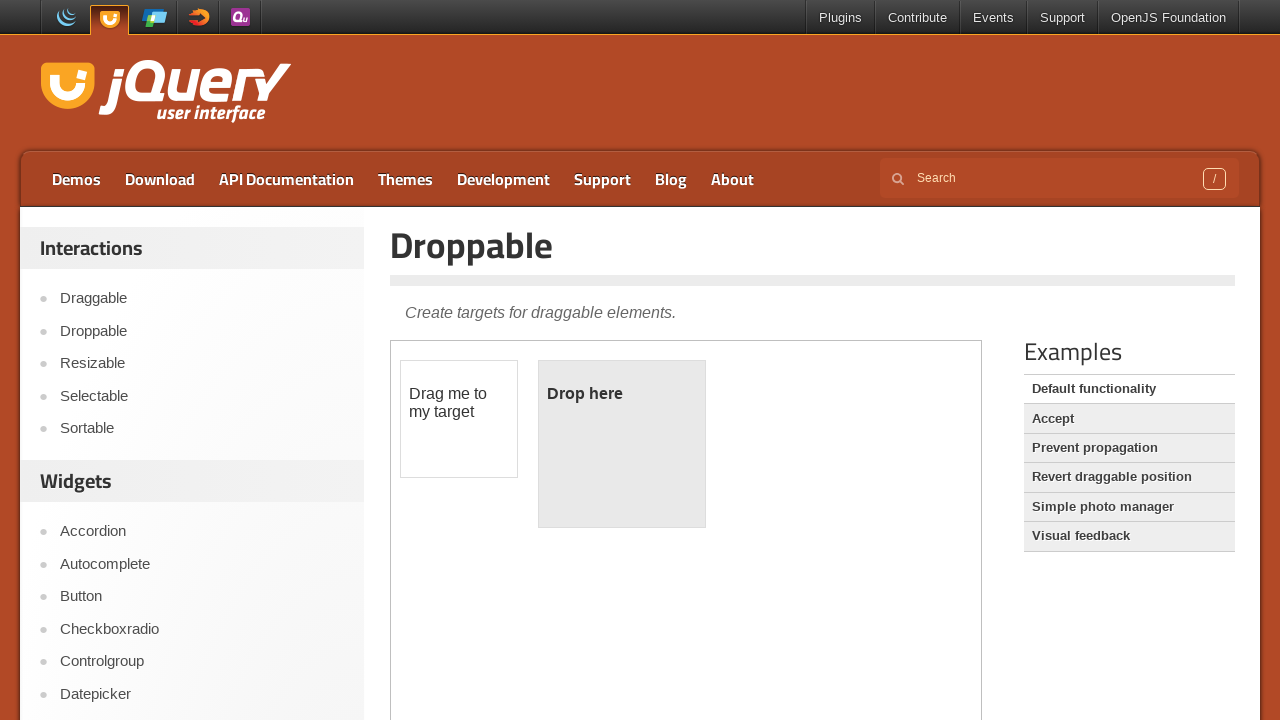

Located the droppable target element
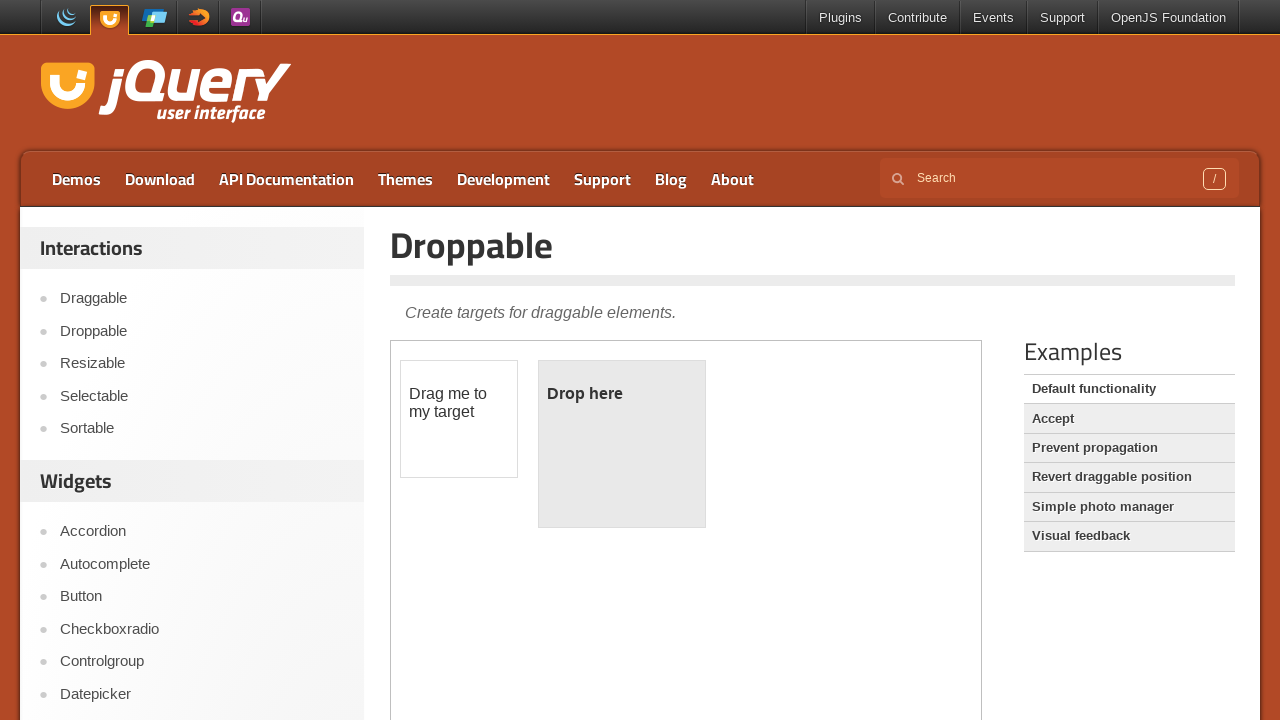

Dragged the draggable element to the droppable target at (622, 444)
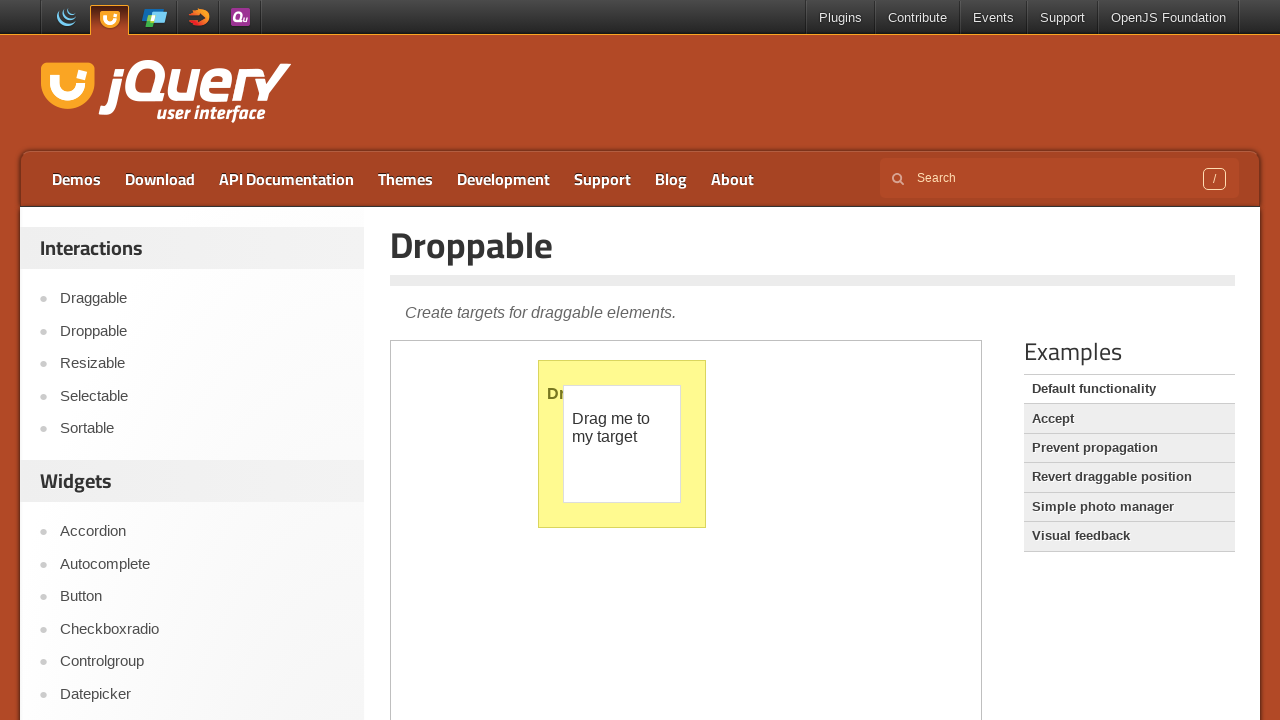

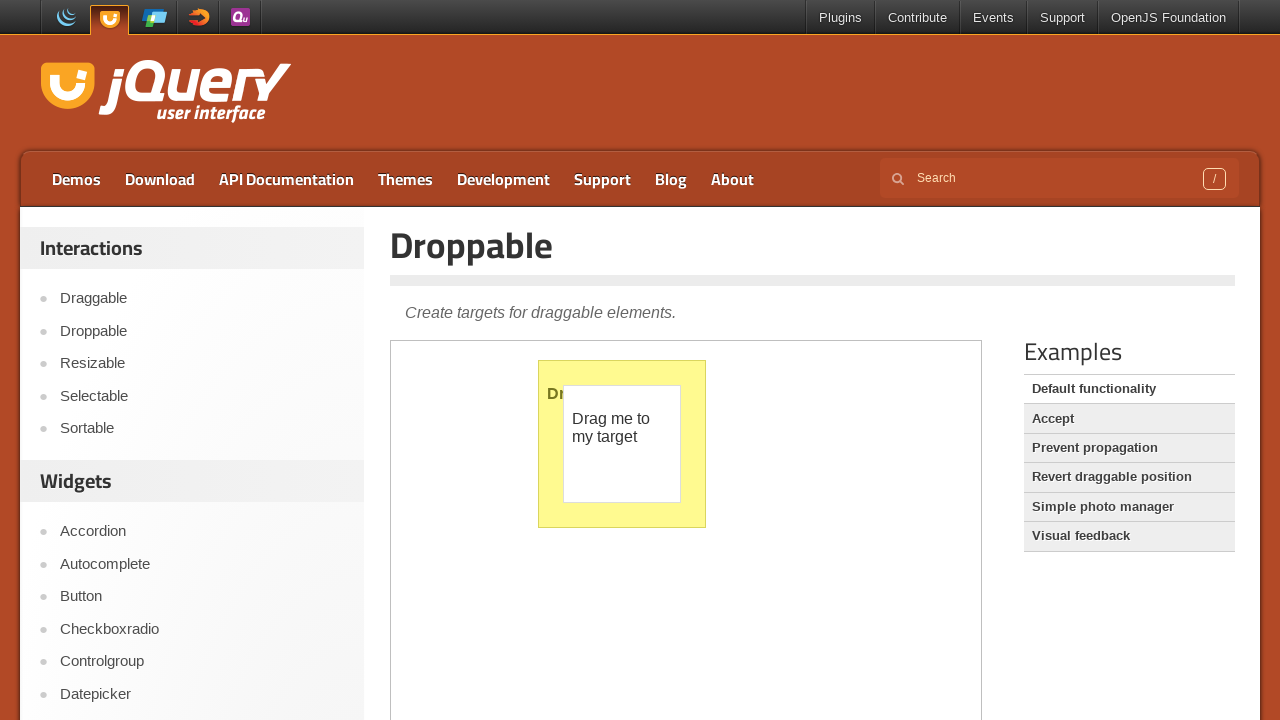